Tests drag and drop action from draggable element to droppable target

Starting URL: https://crossbrowsertesting.github.io/drag-and-drop

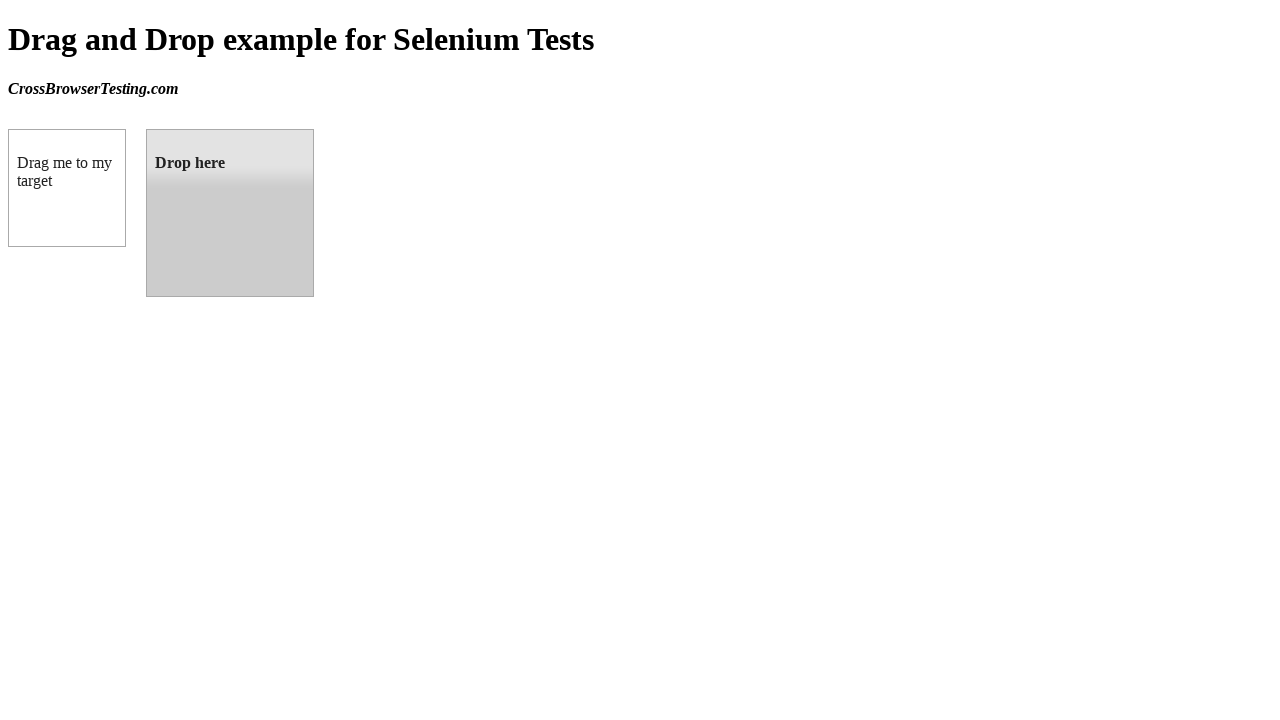

Located draggable element with id 'draggable'
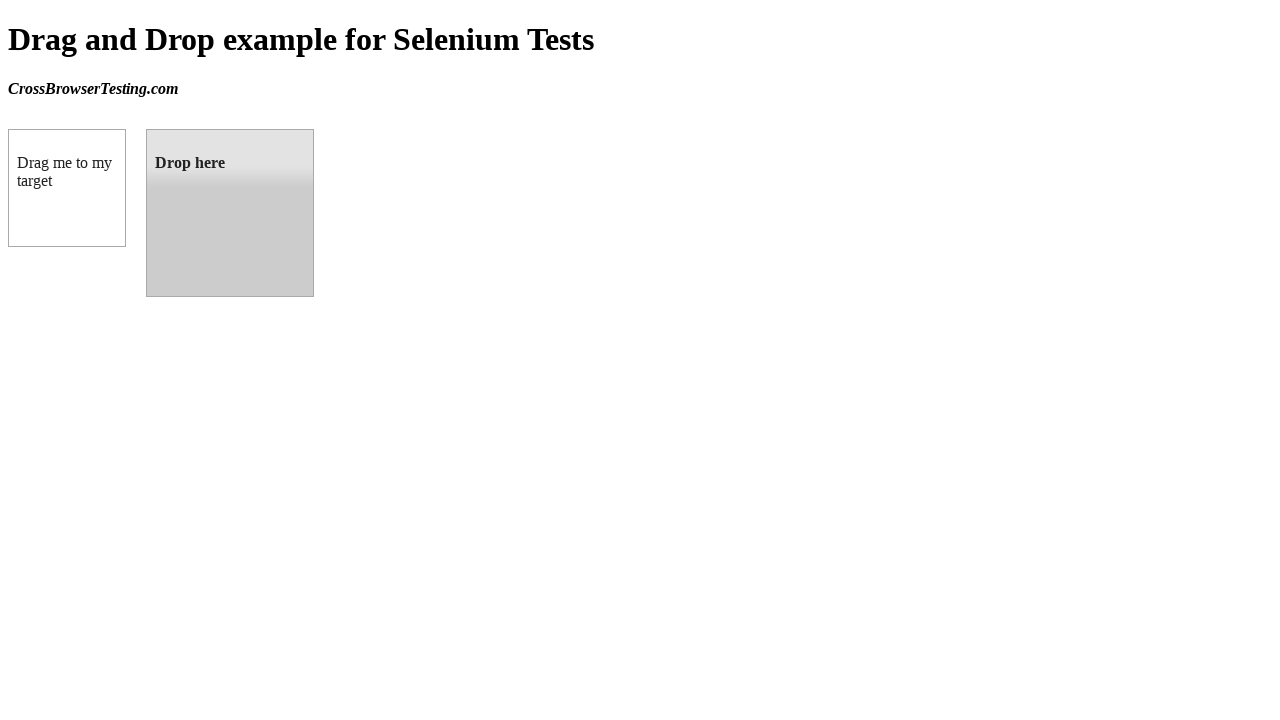

Located droppable target element with id 'droppable'
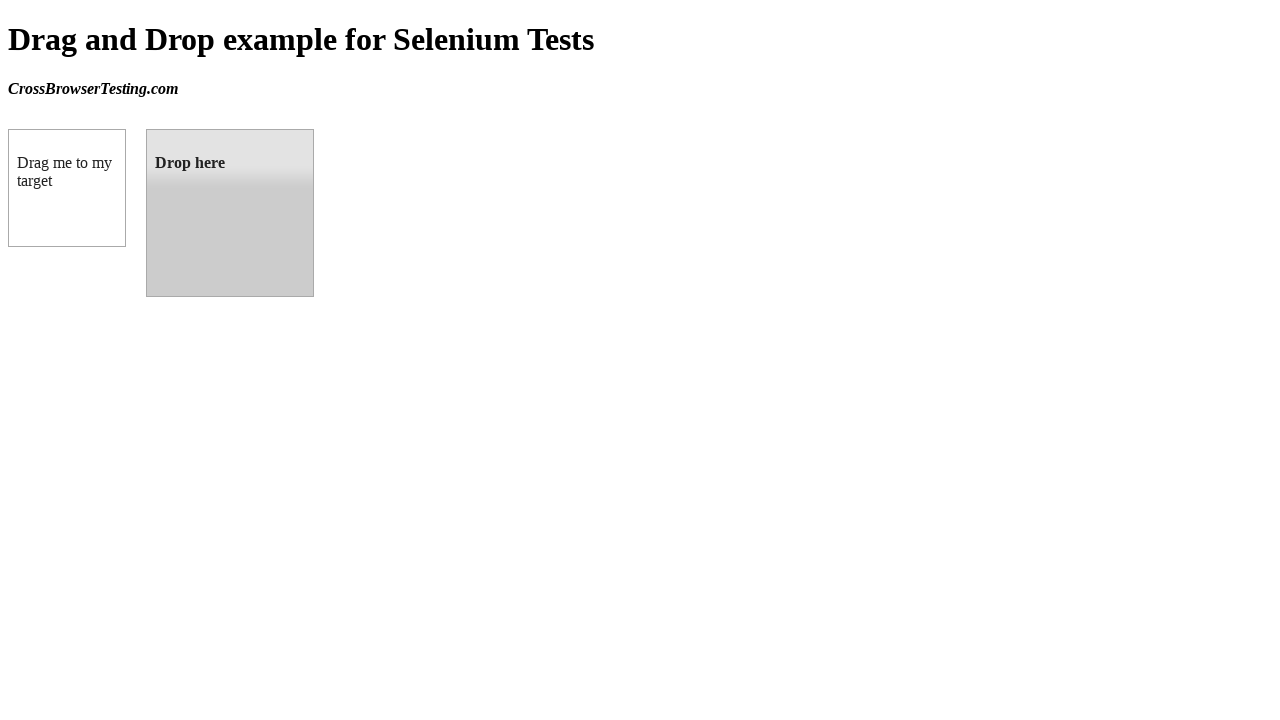

Performed drag and drop action from draggable element to droppable target at (230, 213)
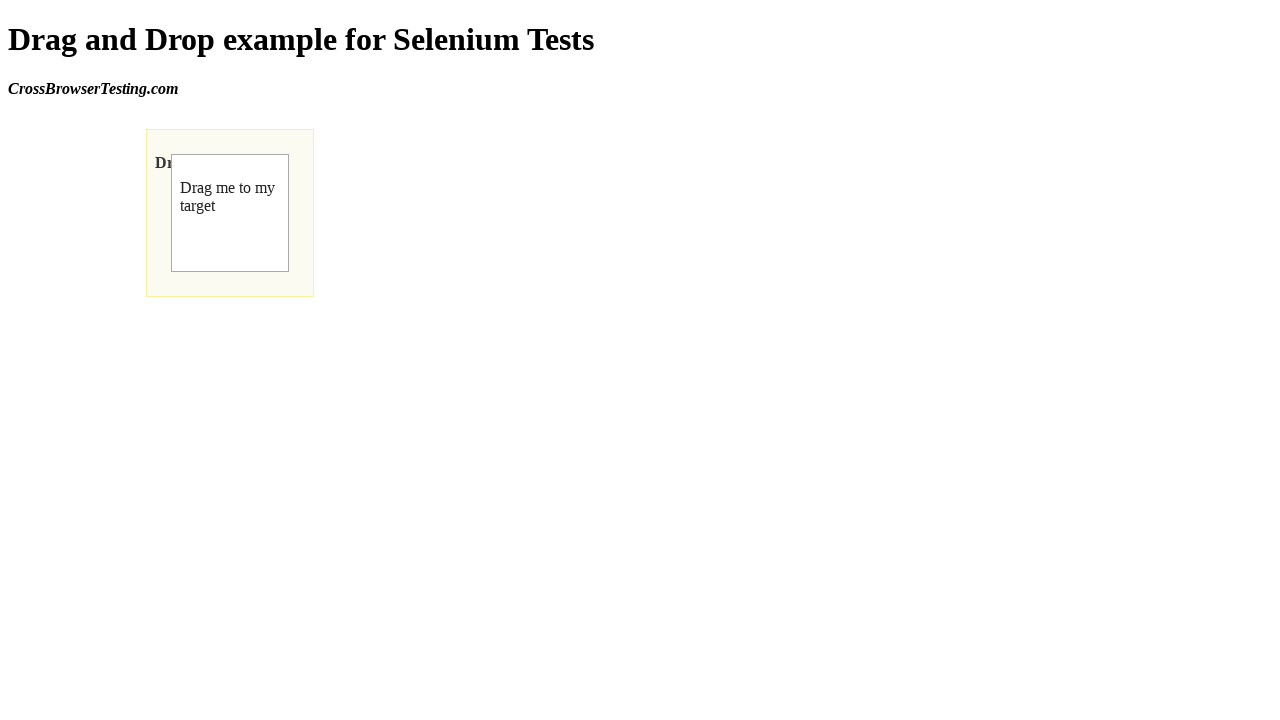

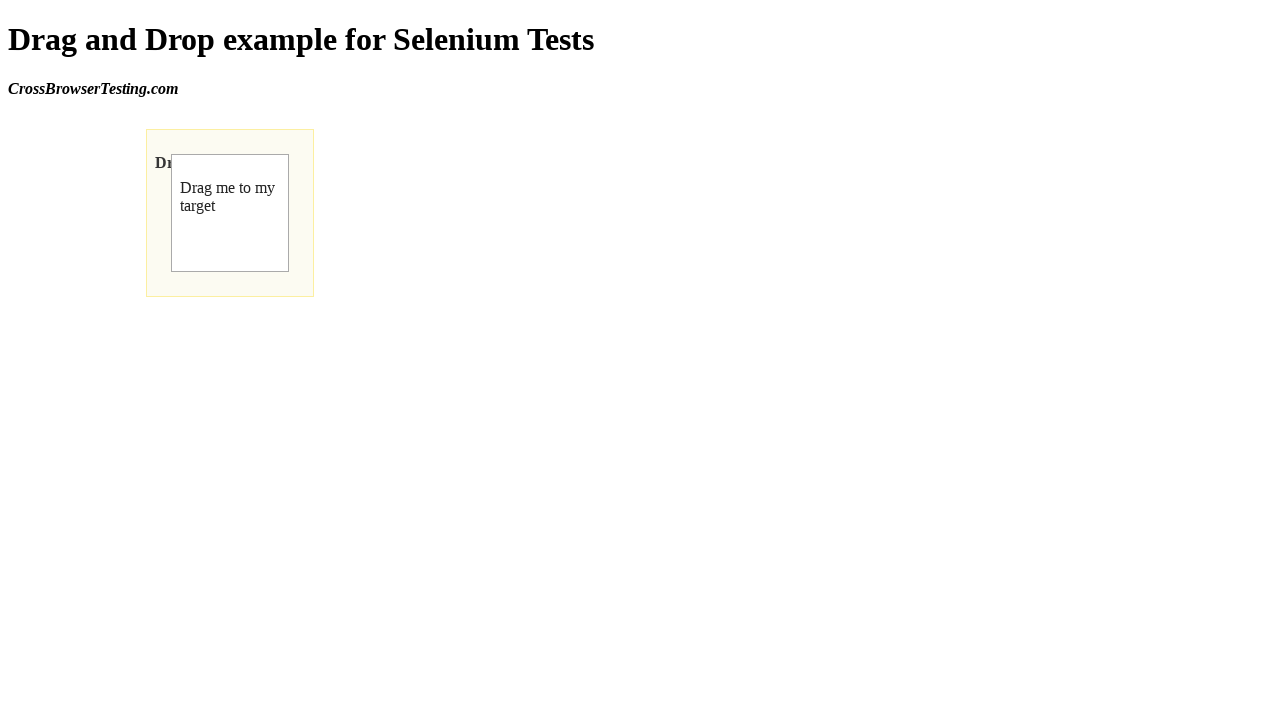